Tests radio button by clicking the Yes radio option

Starting URL: https://demoqa.com/radio-button

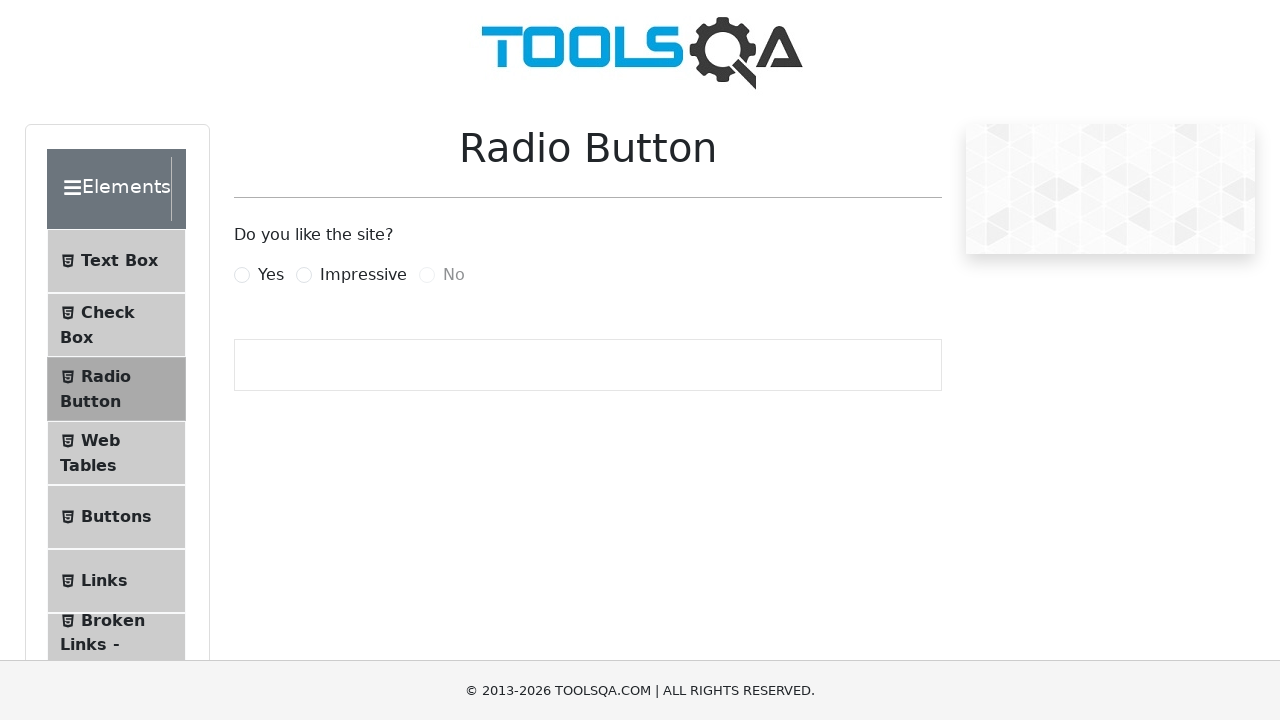

Navigated to radio button test page at https://demoqa.com/radio-button
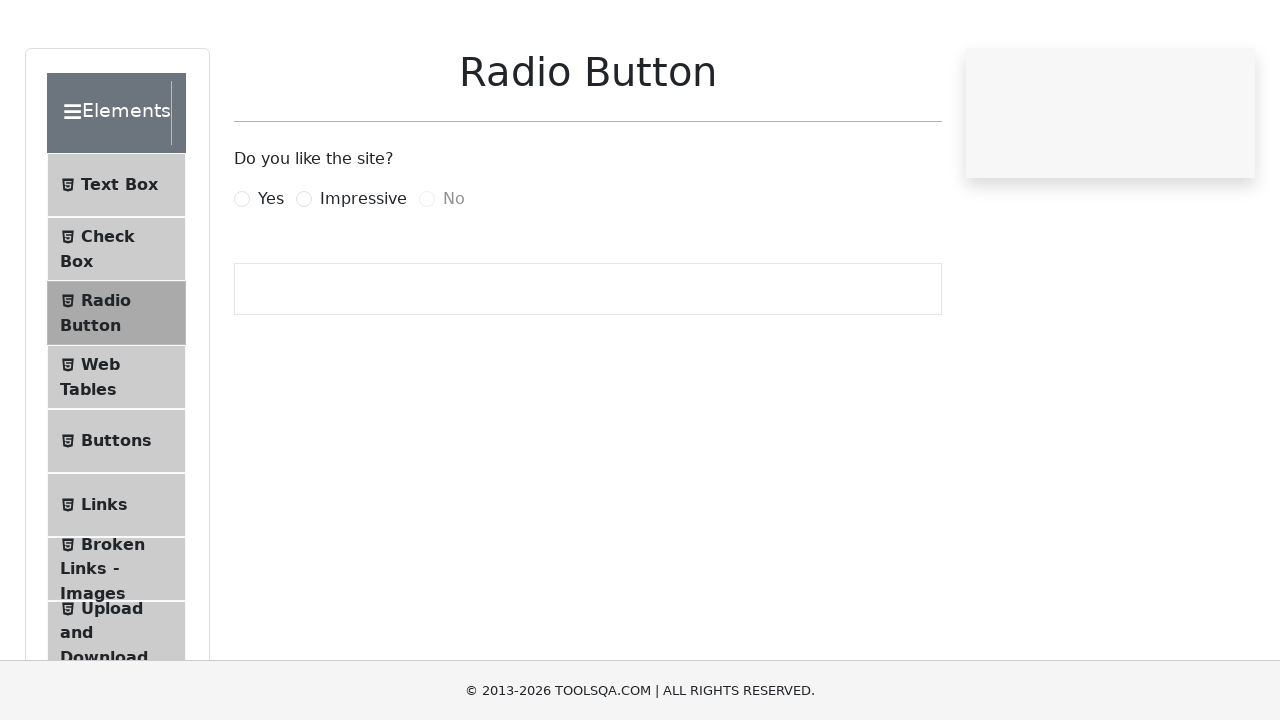

Clicked the Yes radio button option at (271, 275) on label[for='yesRadio']
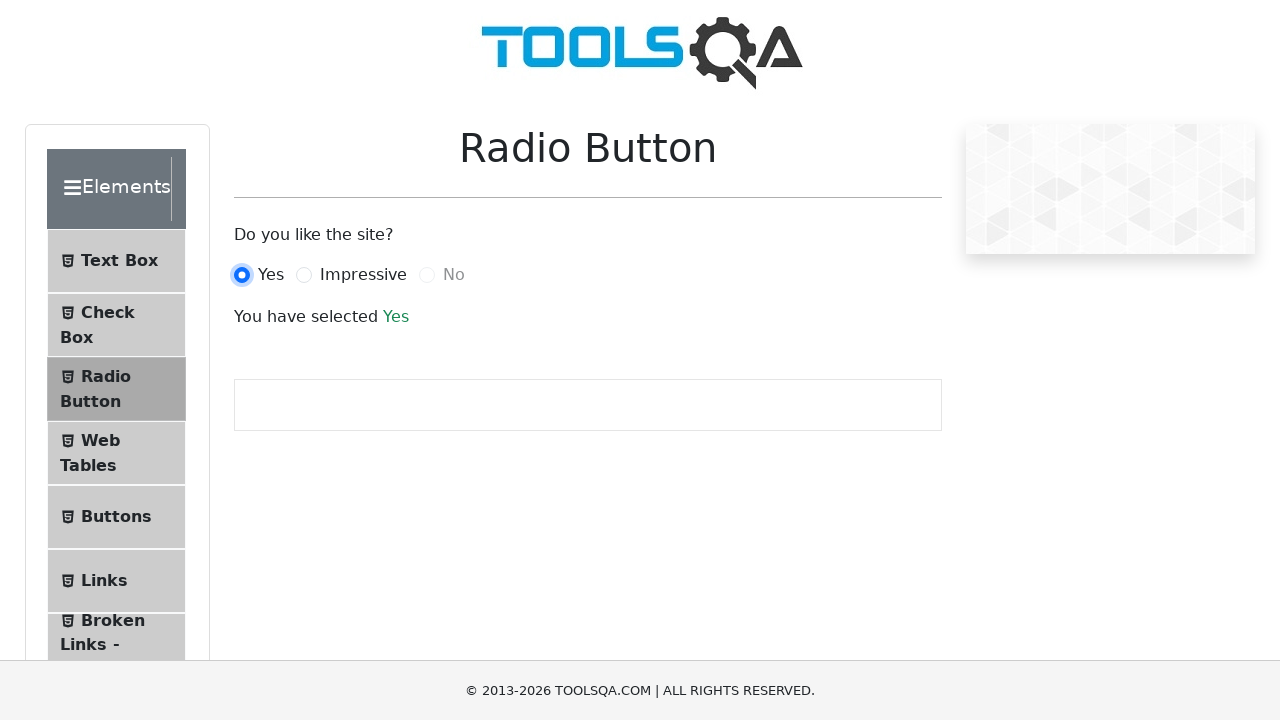

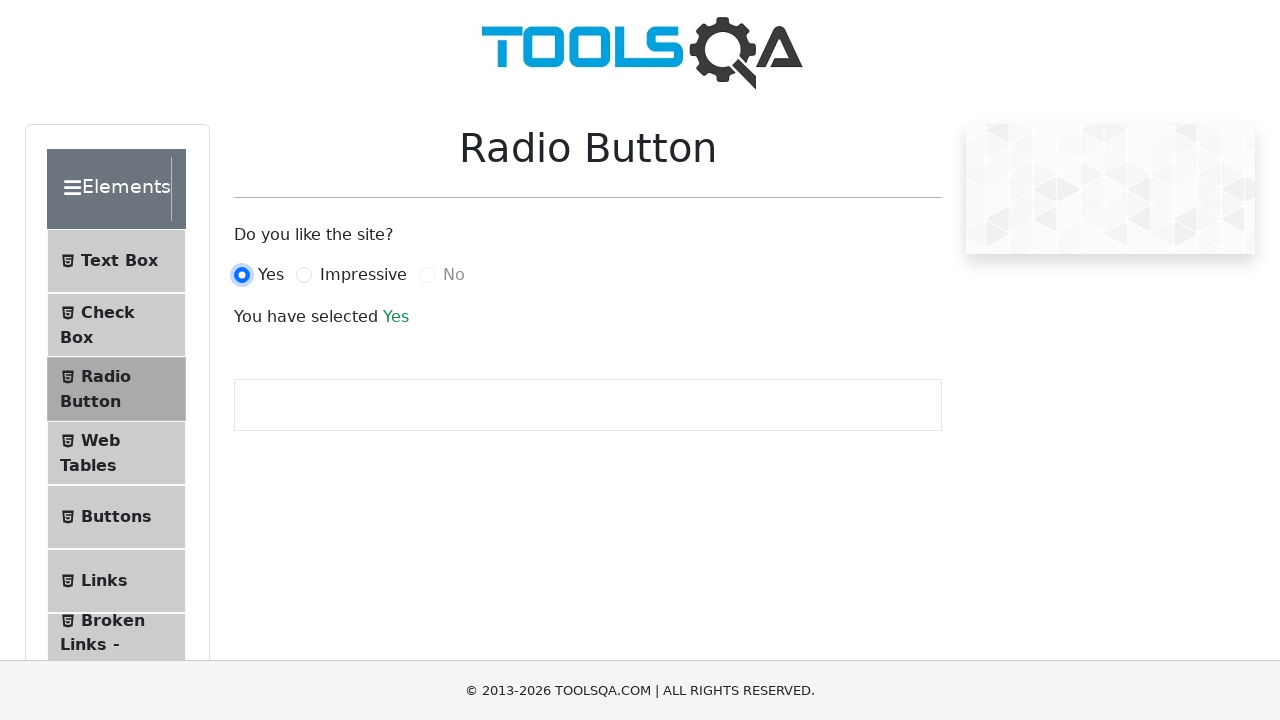